Tests editing a table cell by clearing an input field, typing a new age value, and entering text for a position field using keyboard navigation

Starting URL: https://datatables.net/examples/api/form.html

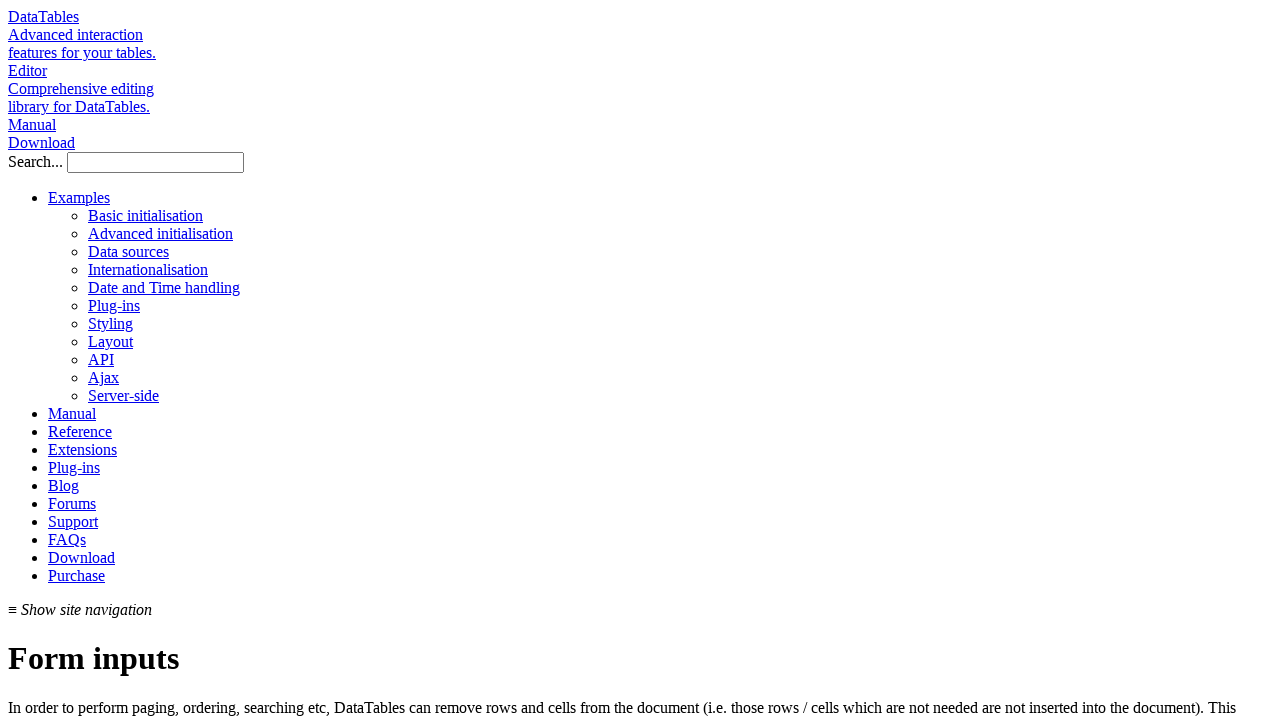

Waited for table element to be visible
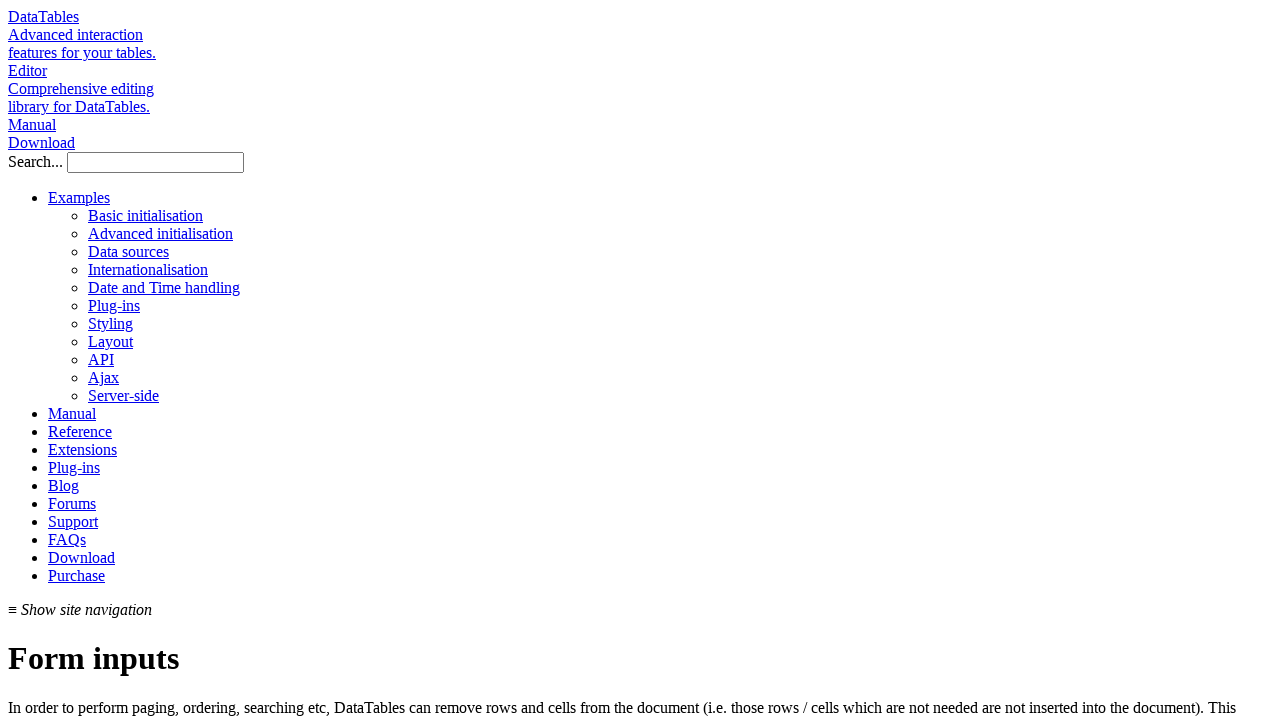

Located age input field for row 5
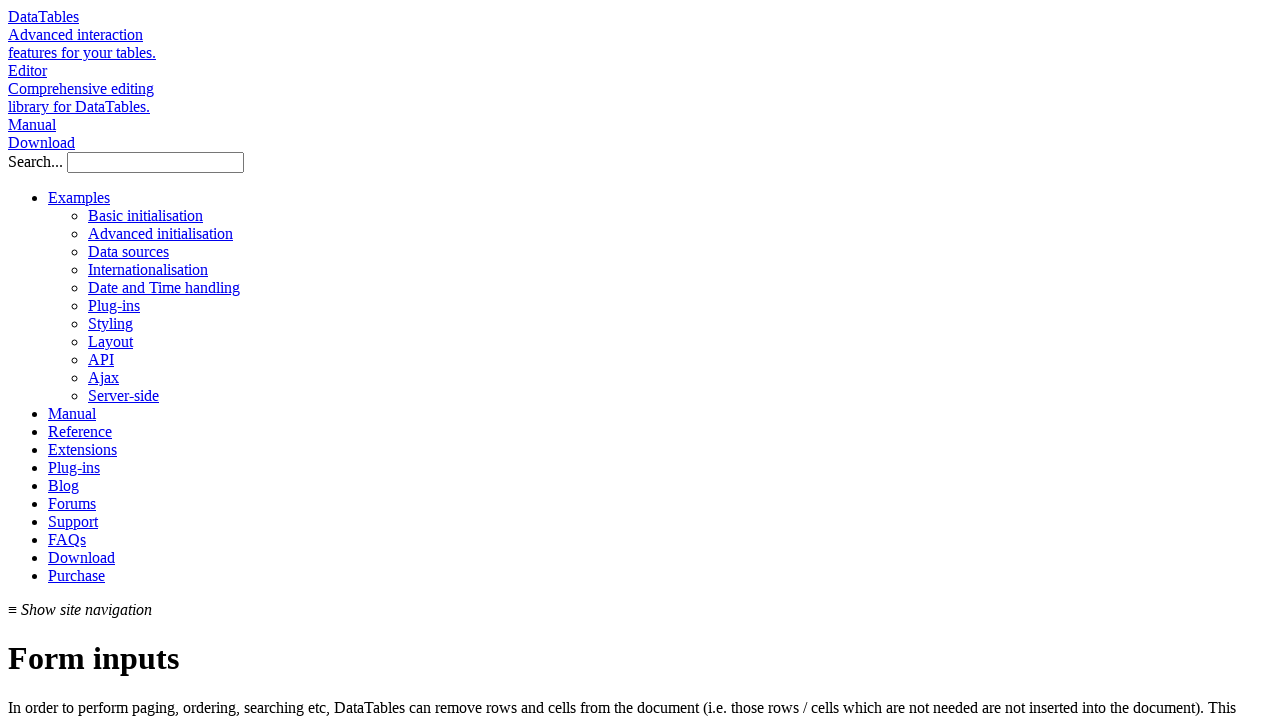

Scrolled age input field into view
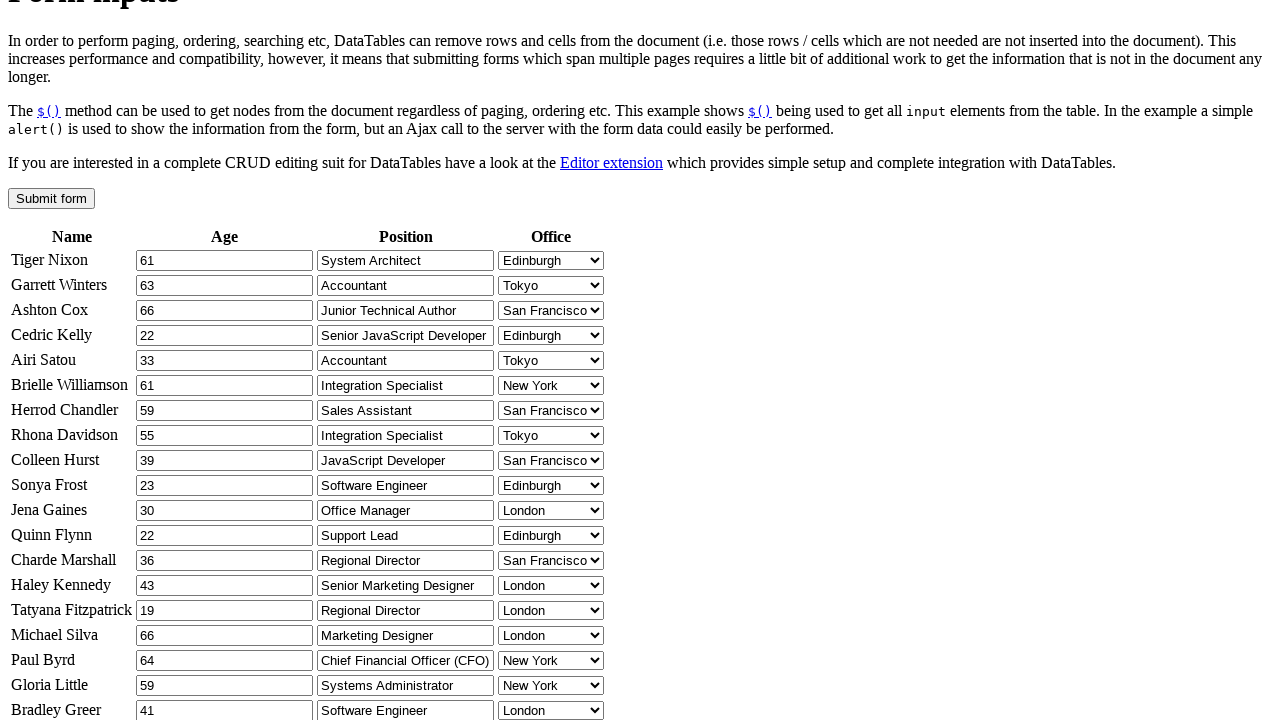

Cleared age input field on input#row-5-age
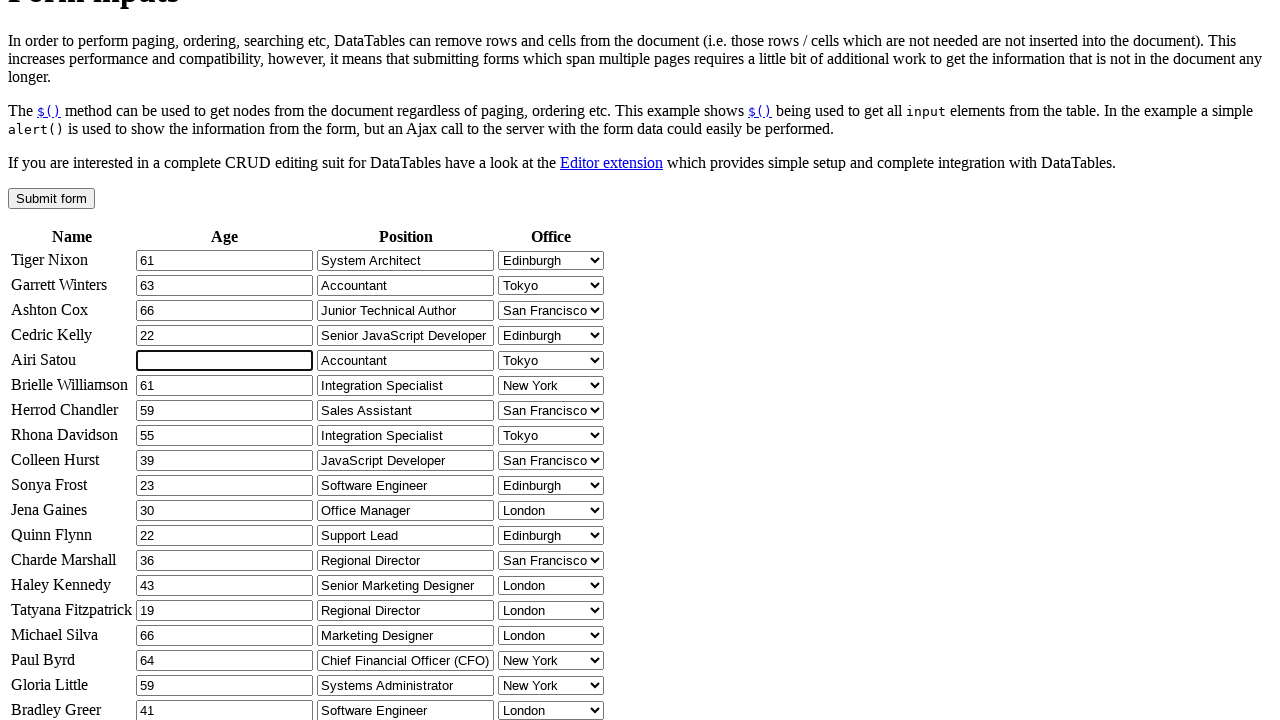

Typed new age value '20' into age field on input#row-5-age
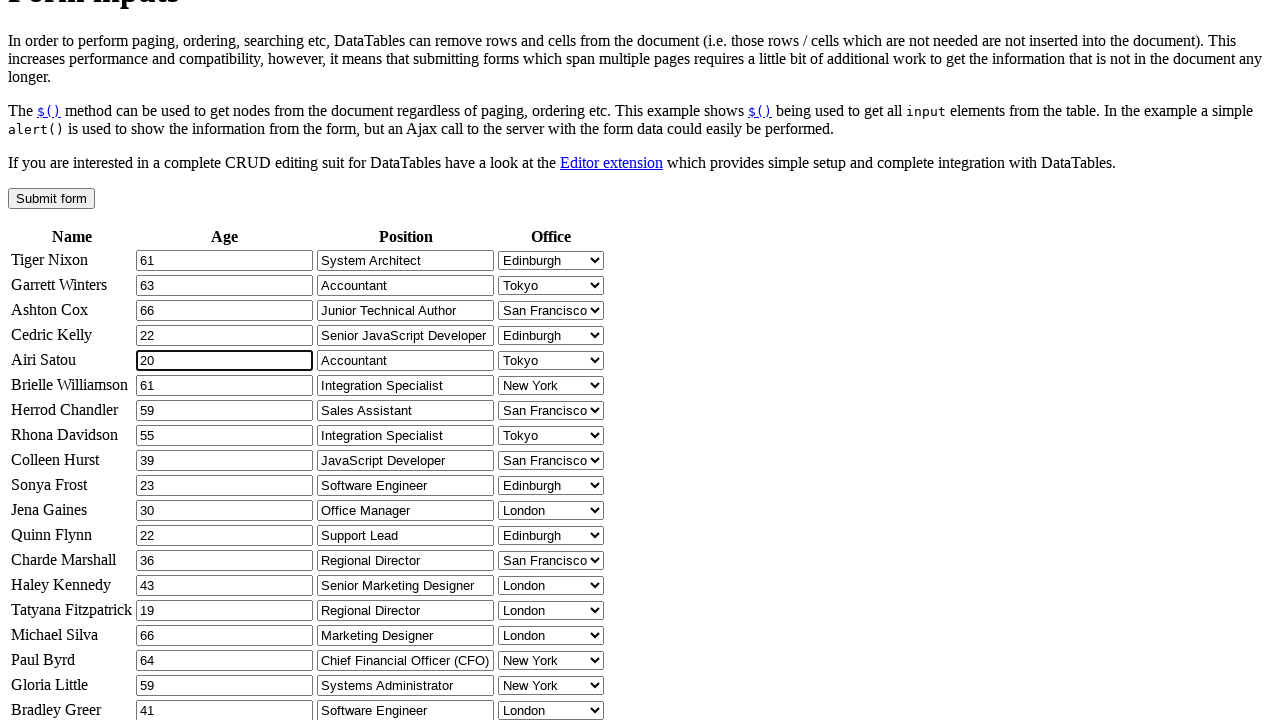

Pressed Tab to navigate to position field on input#row-5-age
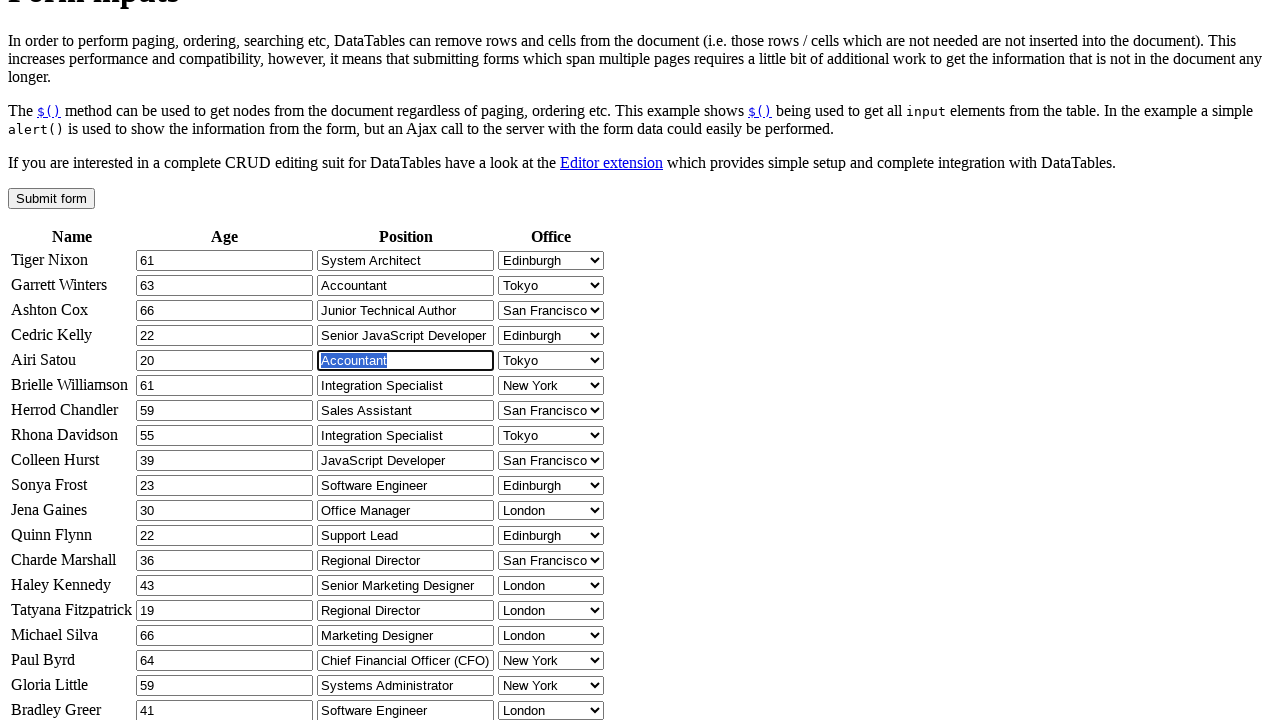

Typed 'Software Developer' into position field
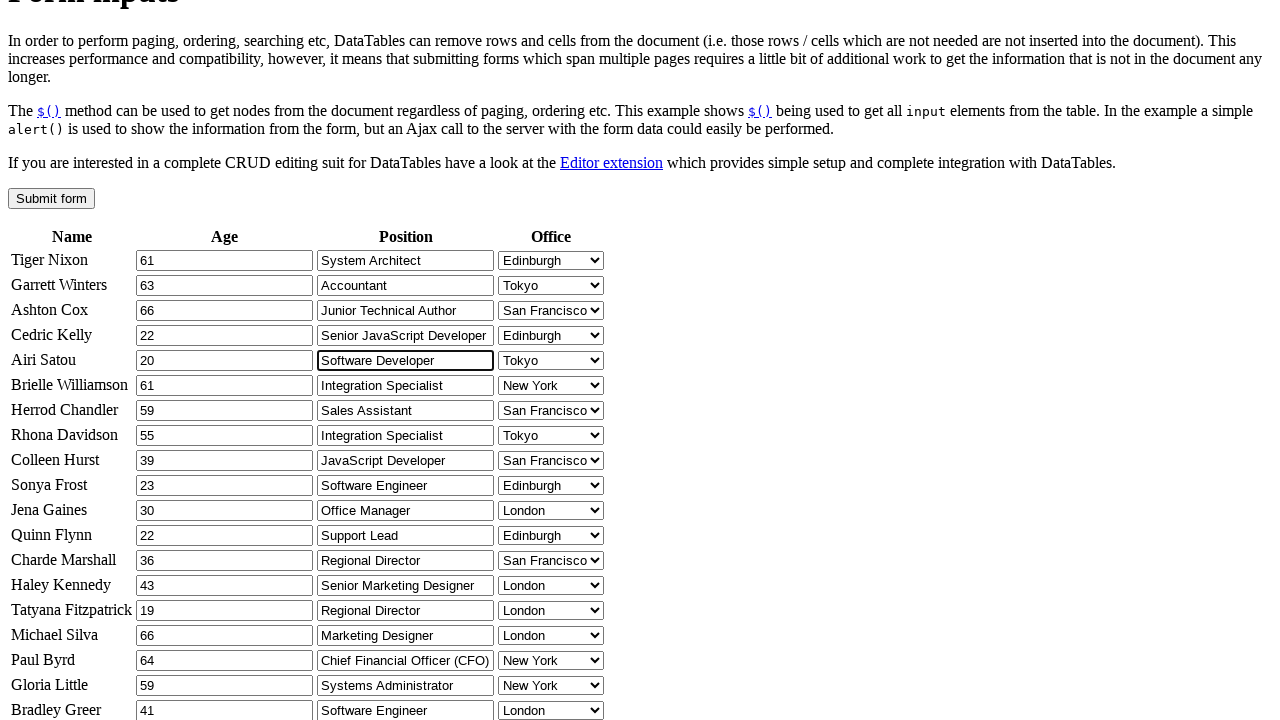

Pressed Enter to confirm table cell edits
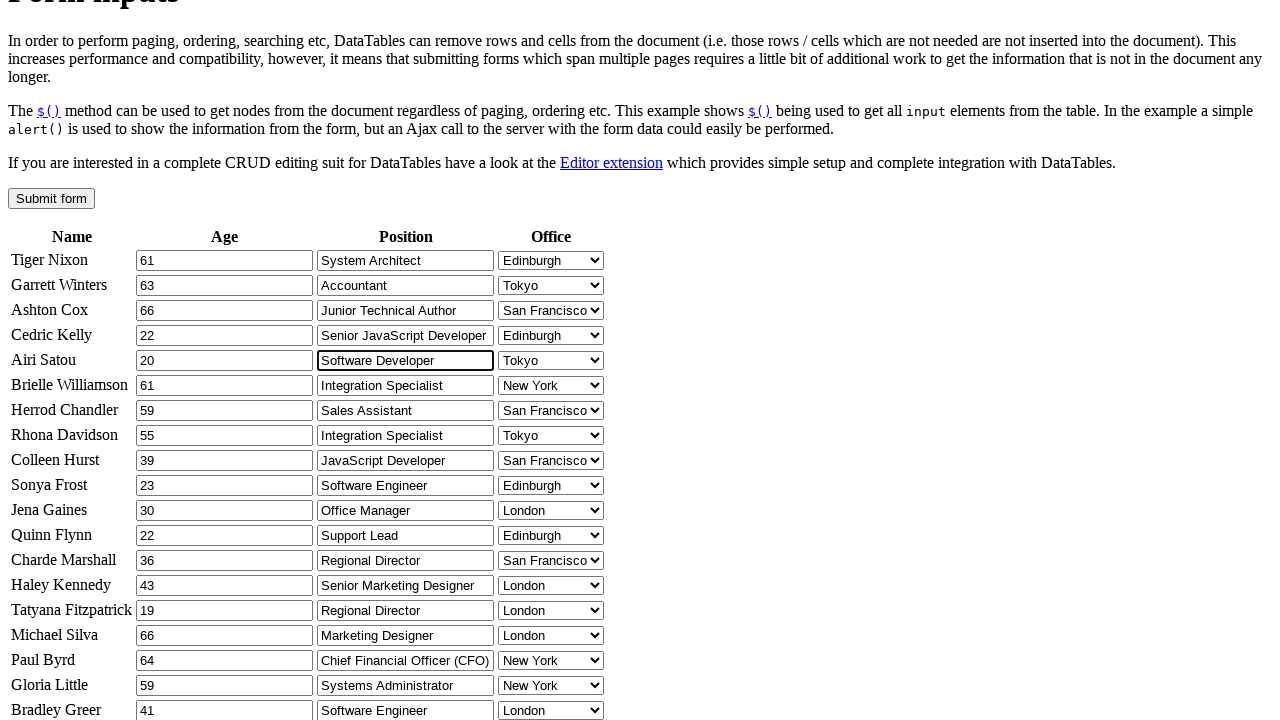

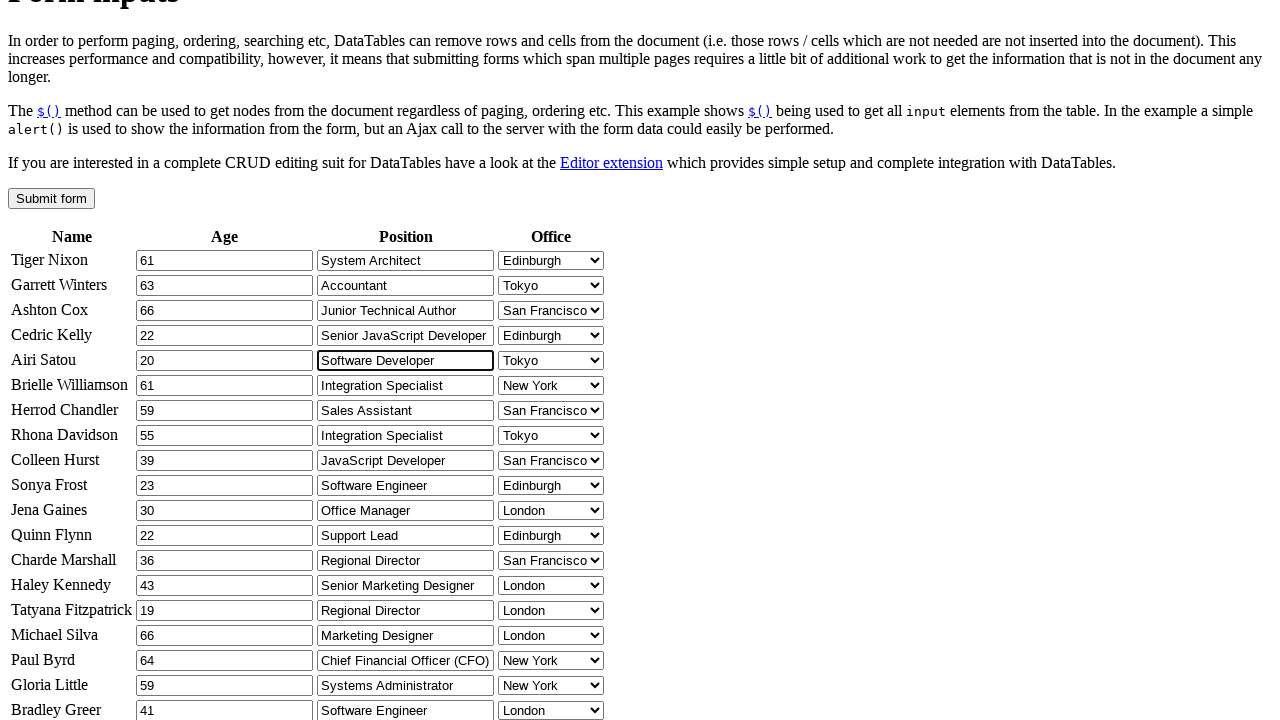